Tests DuckDuckGo search functionality by entering a search query "SauceLabs", submitting the form, and verifying the page title updates to reflect the search term.

Starting URL: https://www.duckduckgo.com

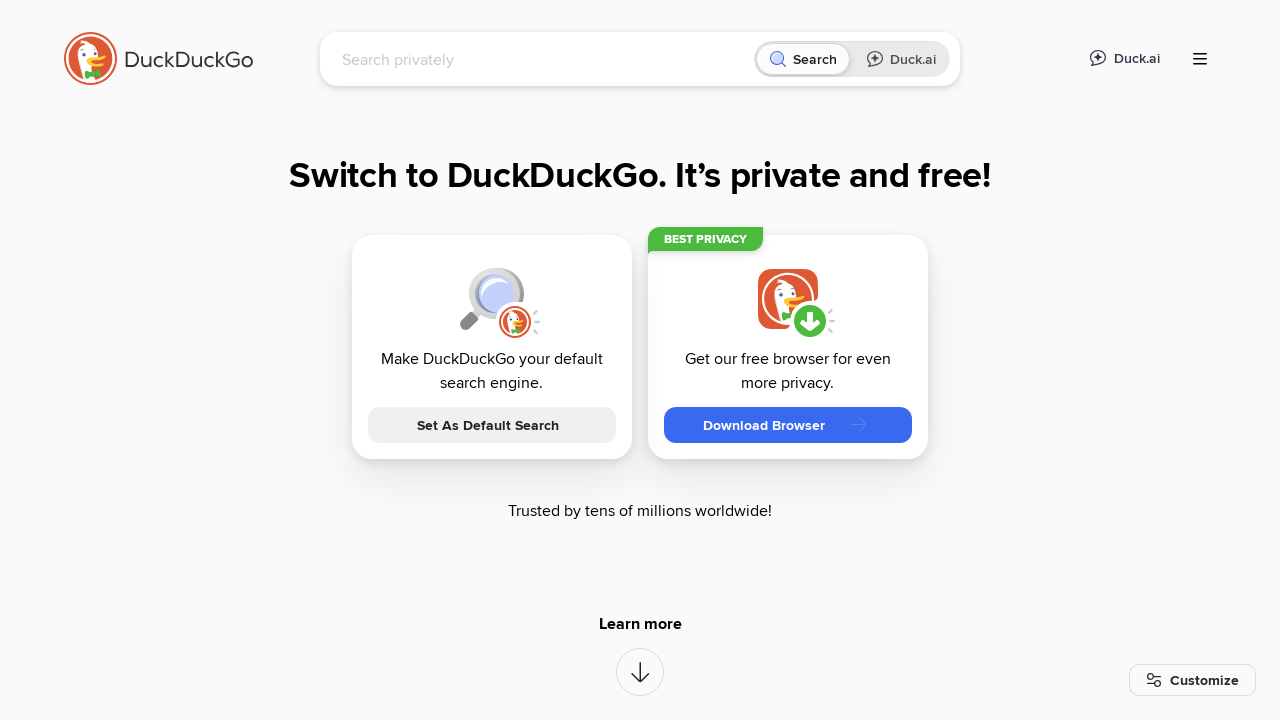

Filled search input field with 'SauceLabs' on input[name='q']
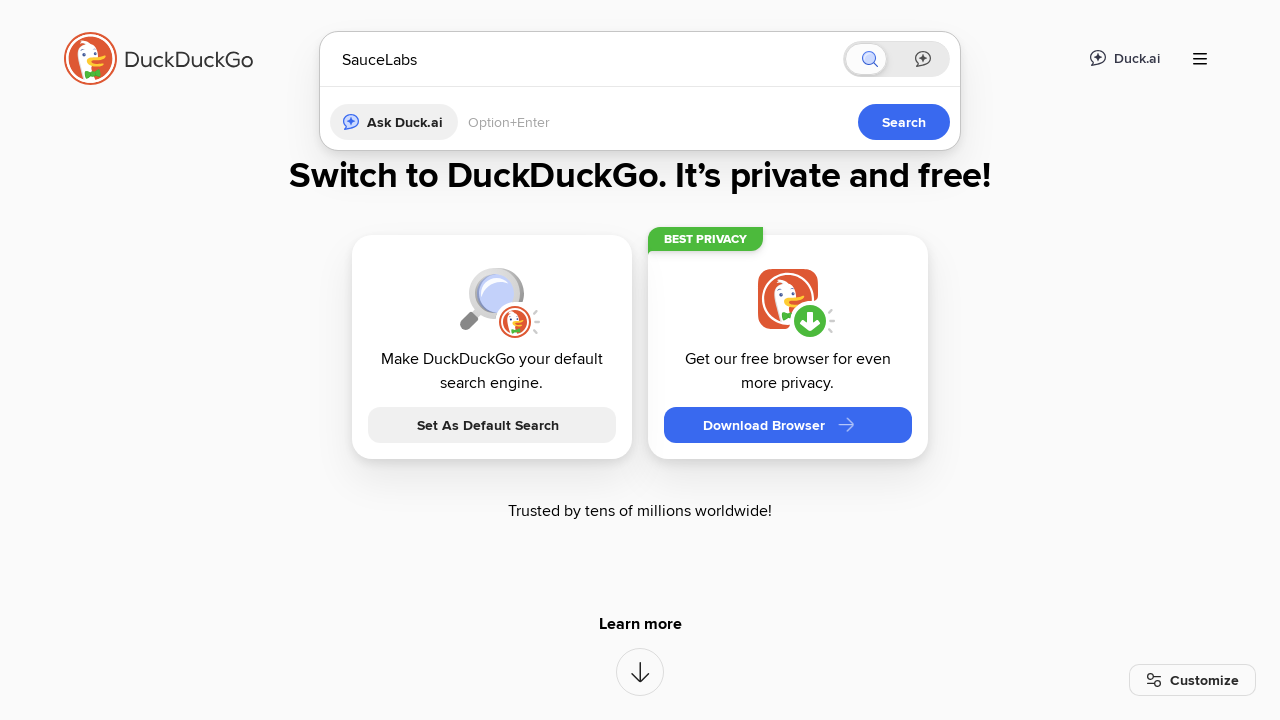

Pressed Enter to submit search query on input[name='q']
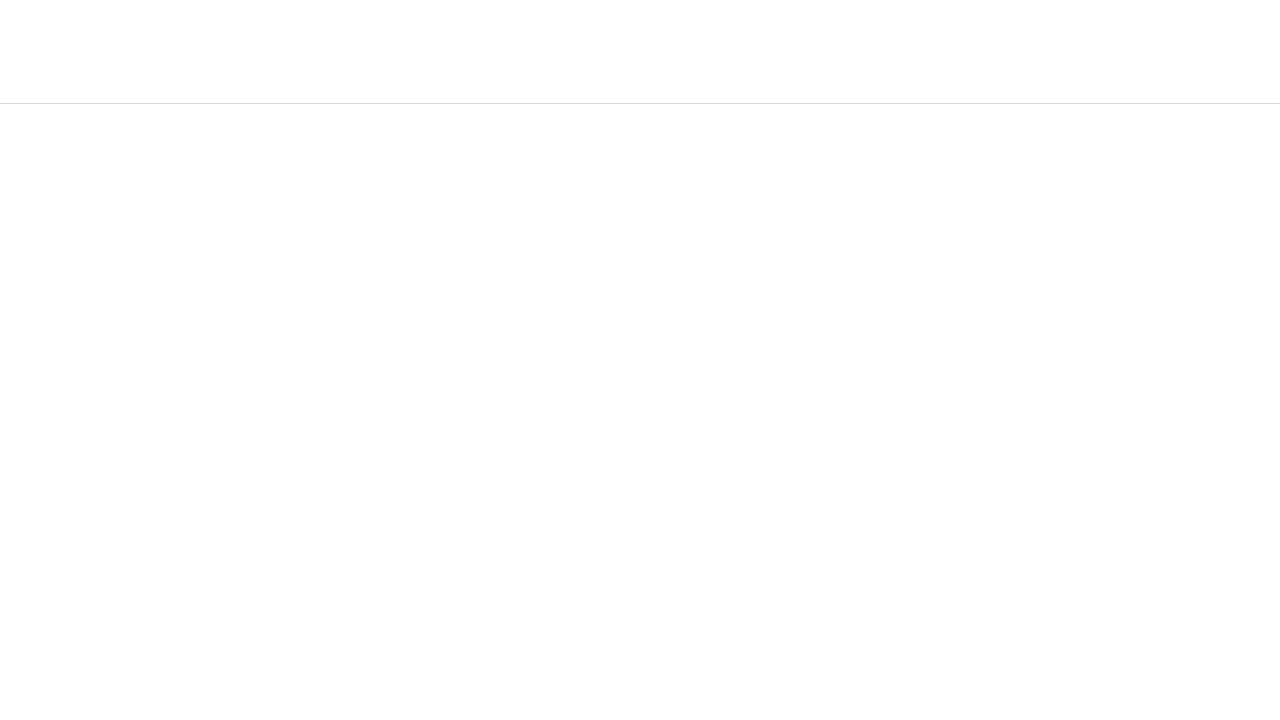

Page title updated to reflect 'SauceLabs' search term
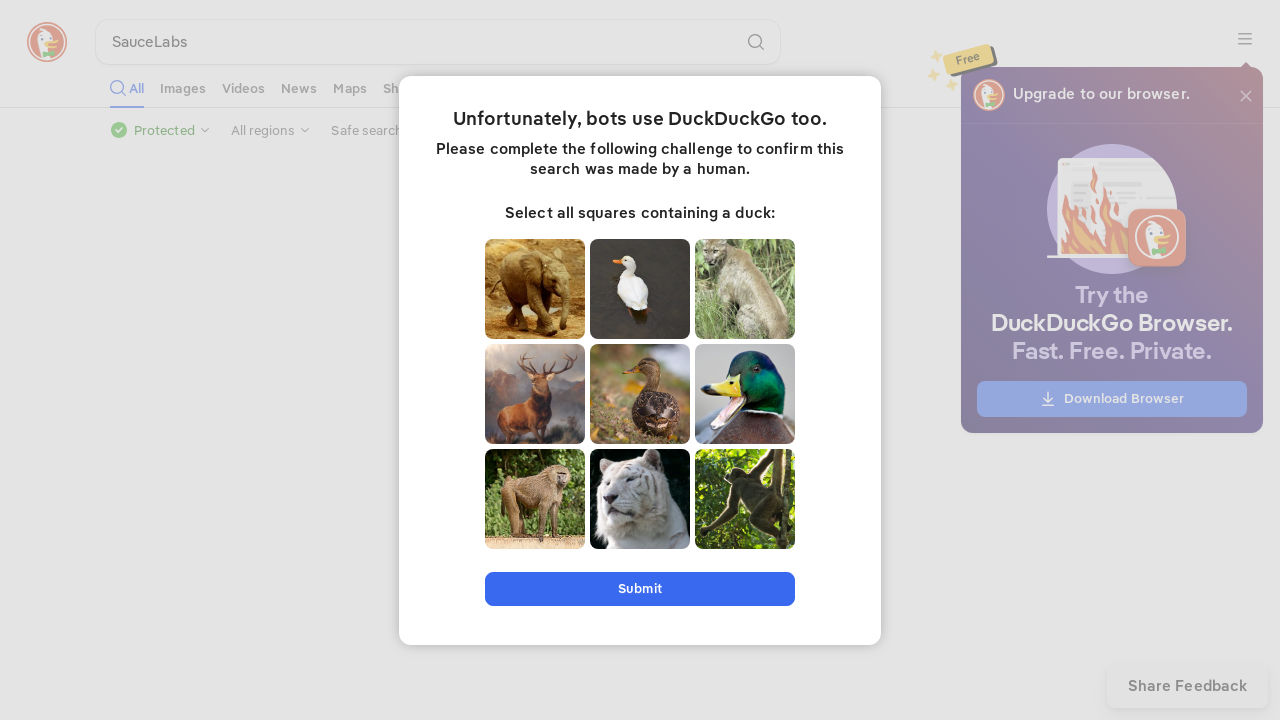

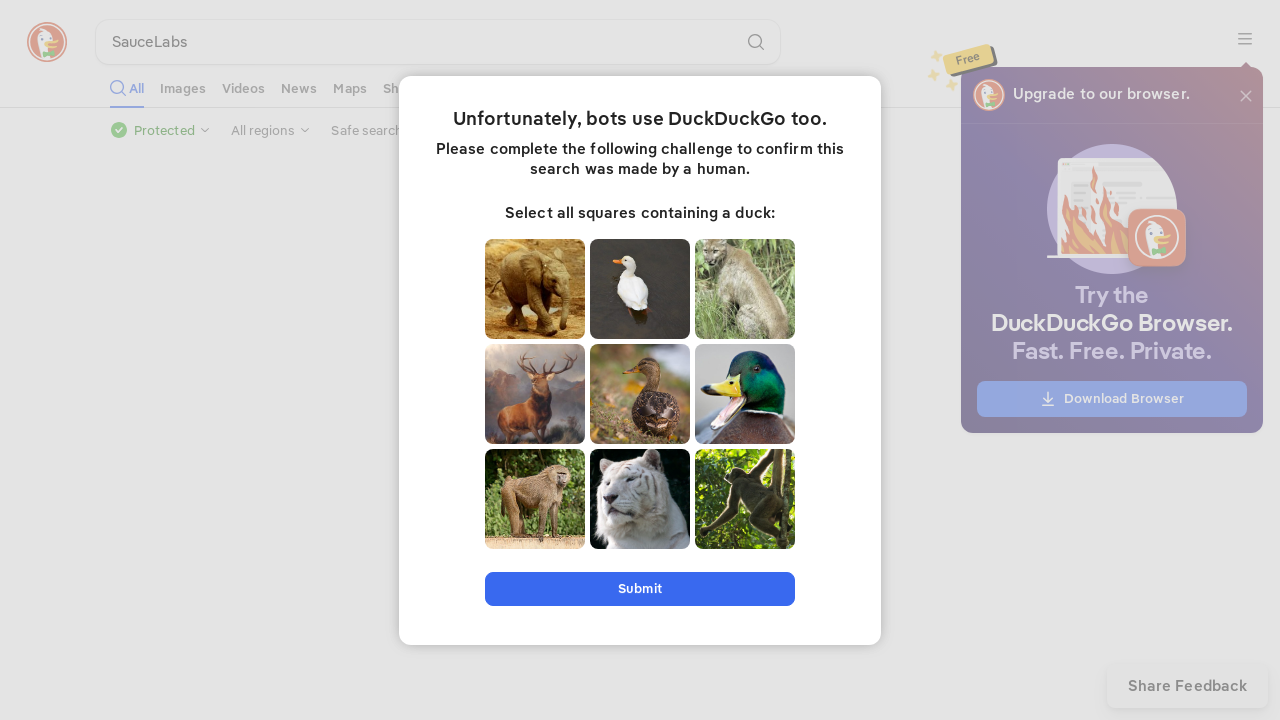